Tests checkbox functionality by navigating to checkboxes page and toggling a checkbox

Starting URL: https://the-internet.herokuapp.com/

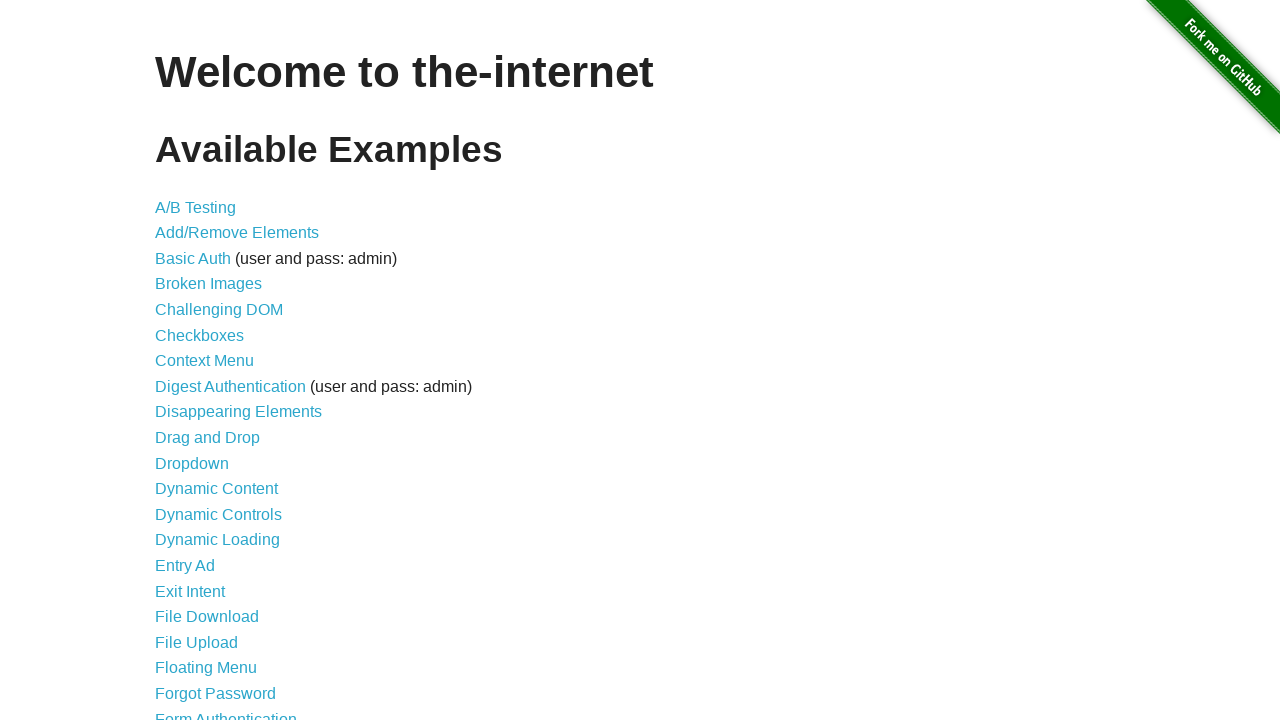

Clicked on Checkboxes link to navigate to checkboxes page at (200, 335) on xpath=//a[contains(text(), 'Checkboxes')]
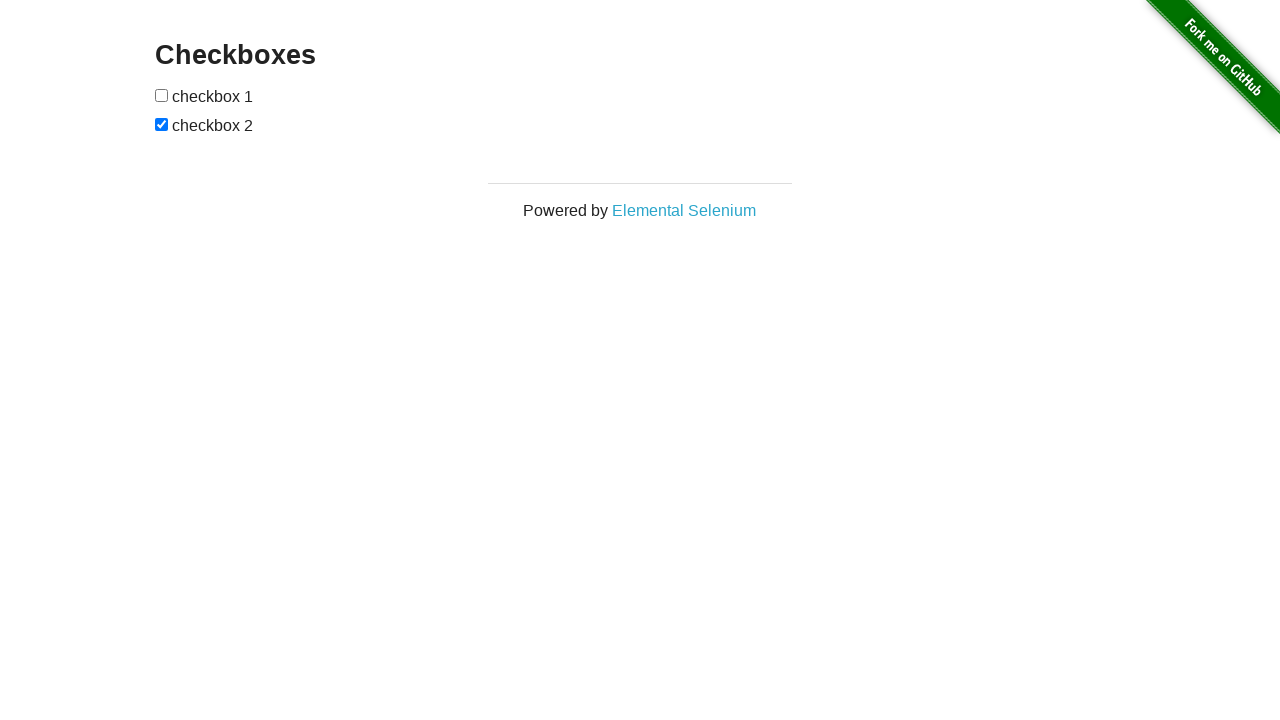

Located first checkbox element
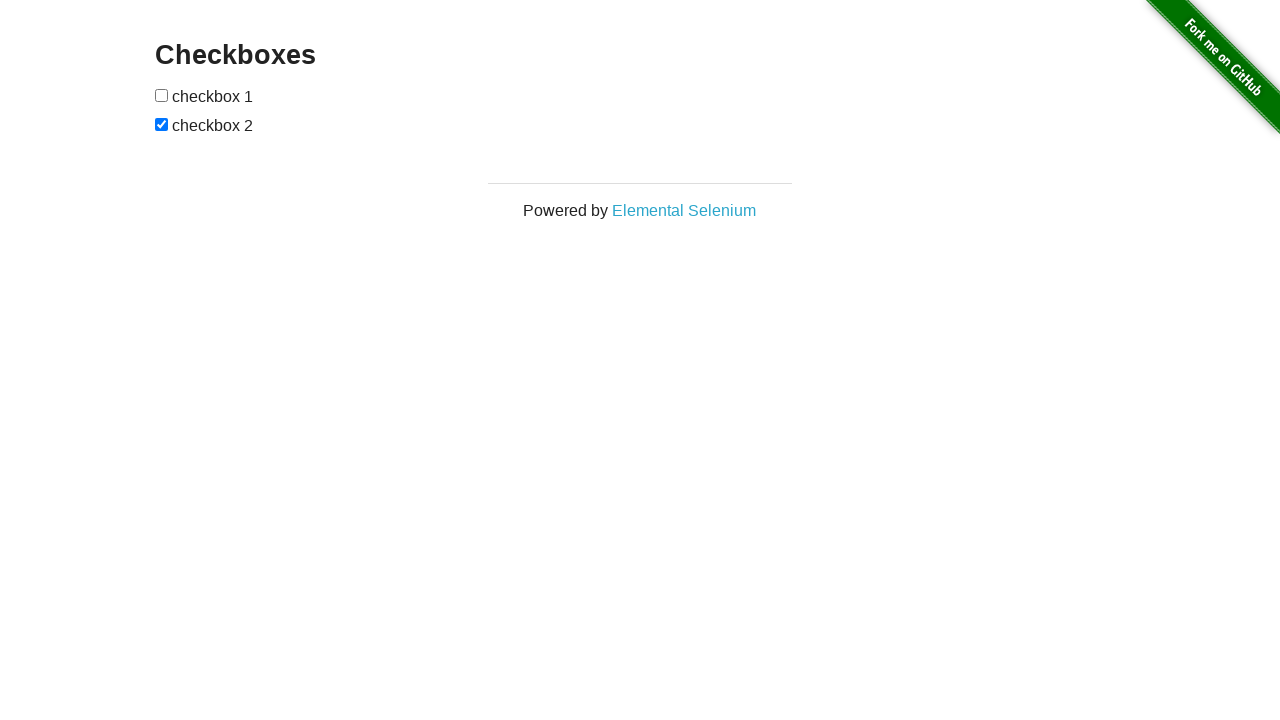

Verified first checkbox is enabled
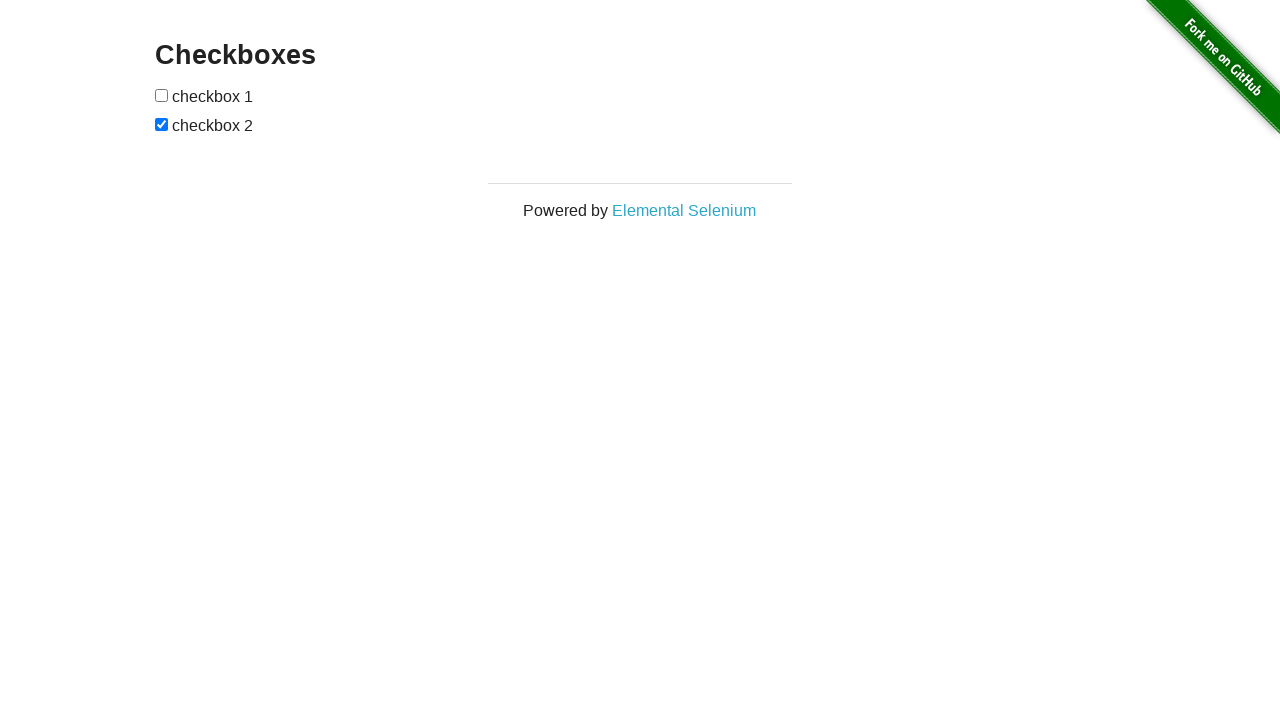

Clicked first checkbox to toggle it at (162, 95) on (//input[@type='checkbox'])[1]
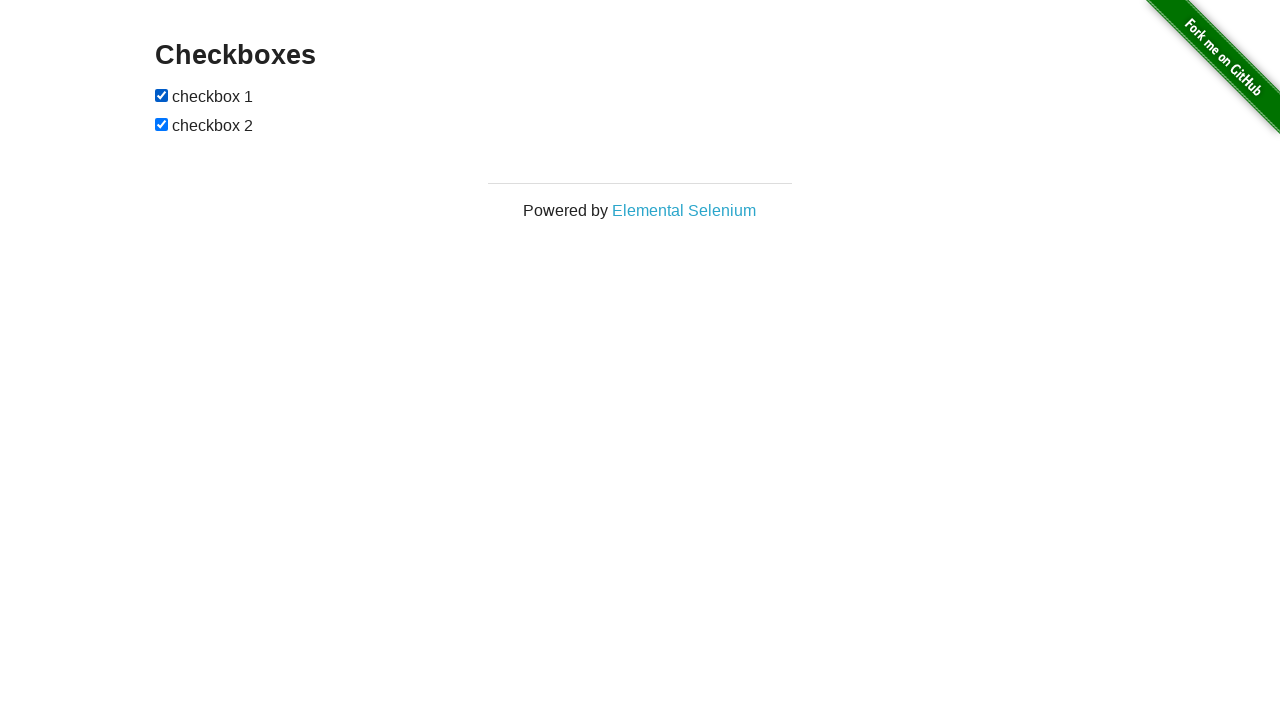

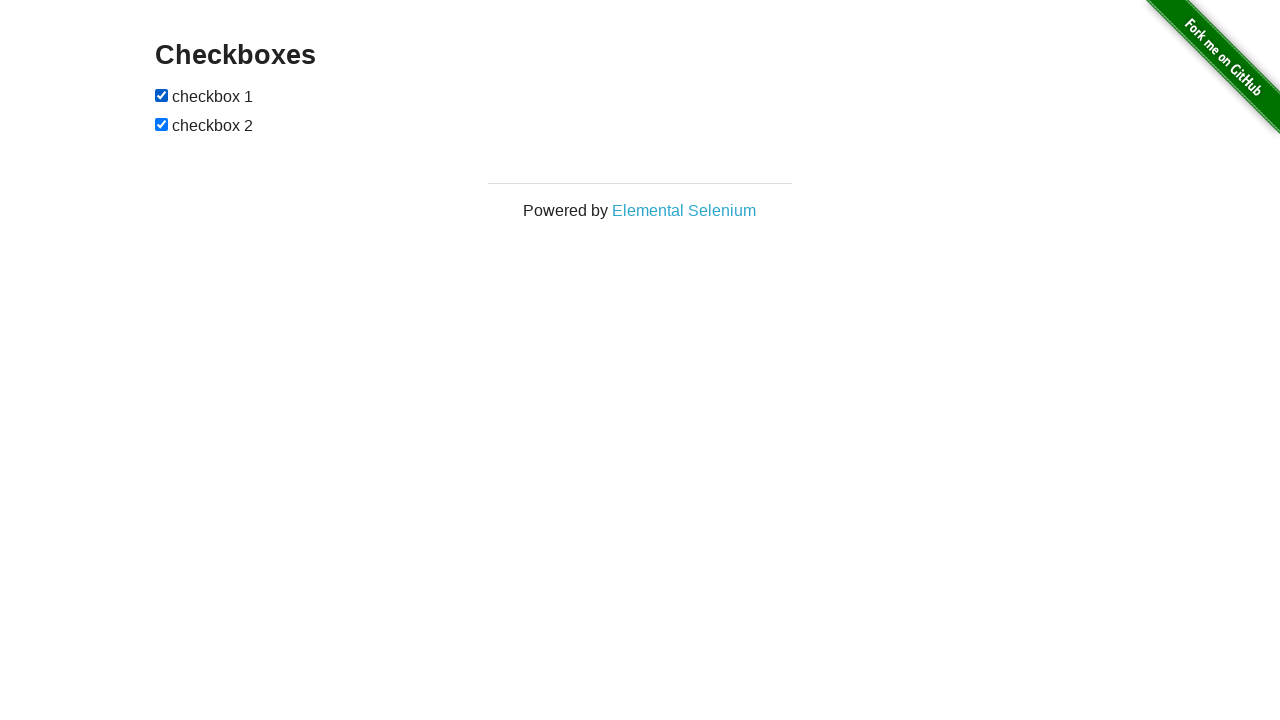